Navigates to a table demonstration page and verifies that table elements are present and accessible on the page.

Starting URL: https://leafground.com/table.xhtml

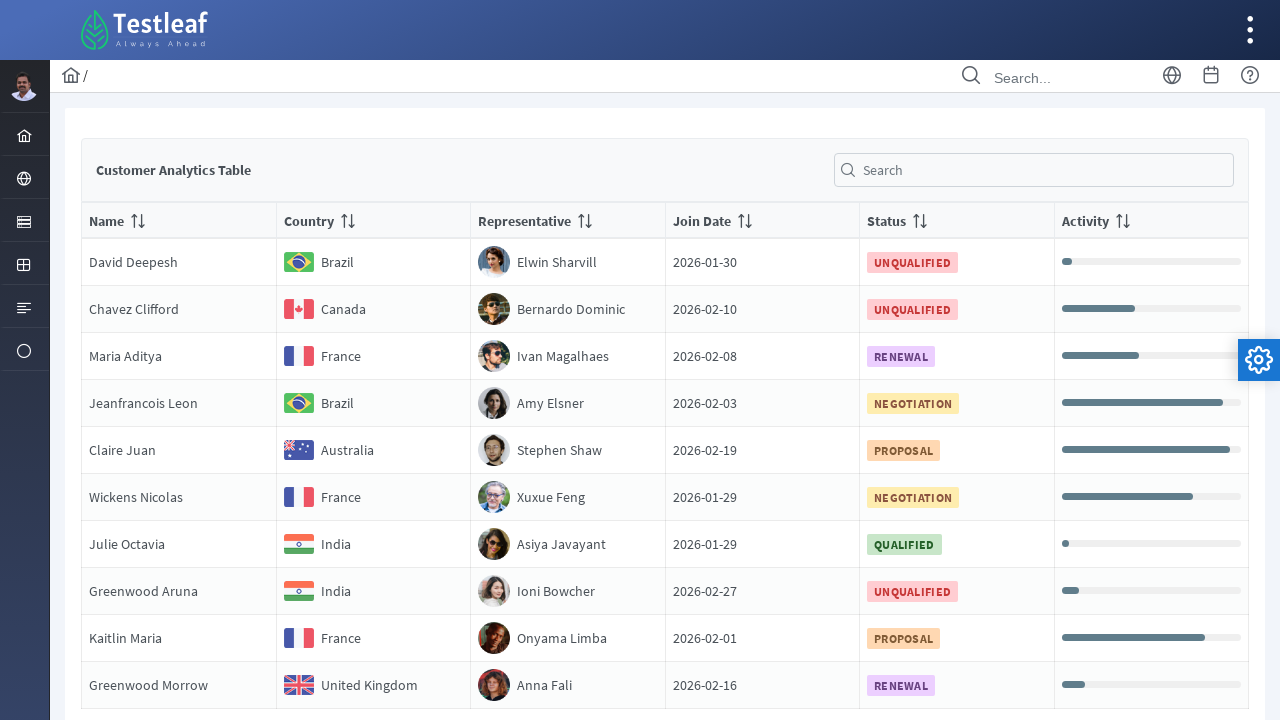

Navigated to table demonstration page
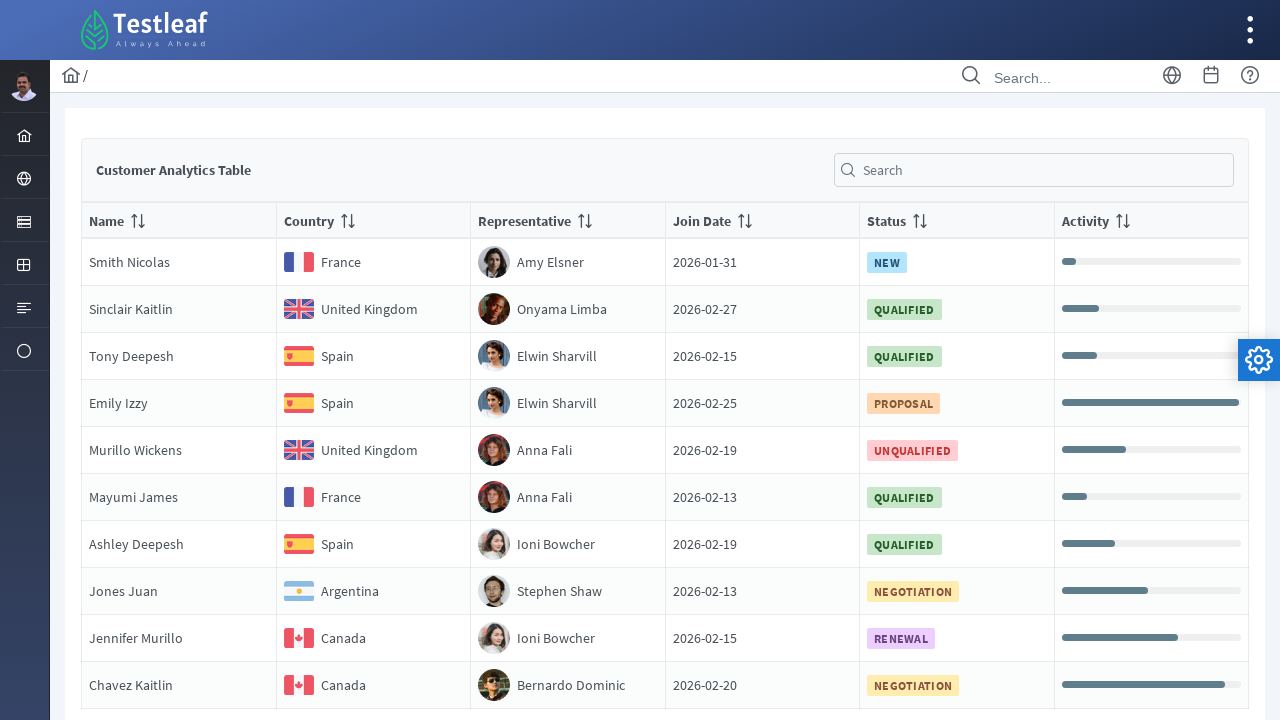

Table container div.col-12 is visible
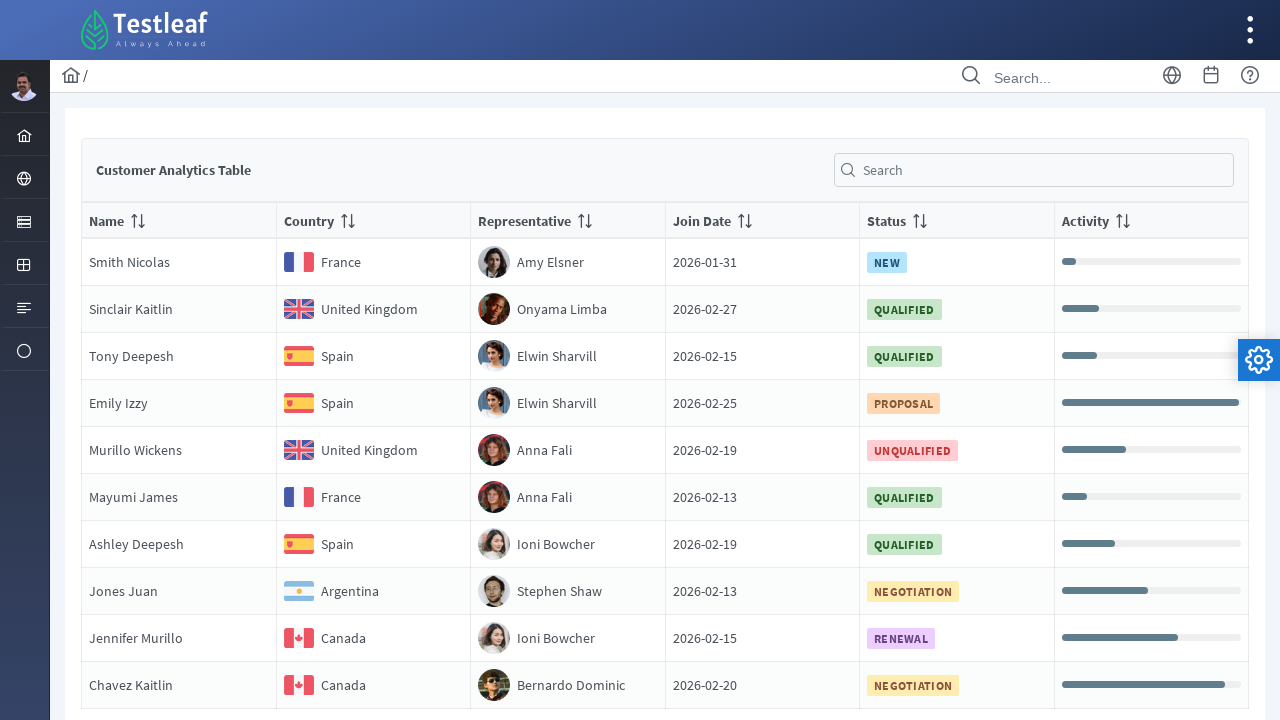

Table cells in first column are present and visible
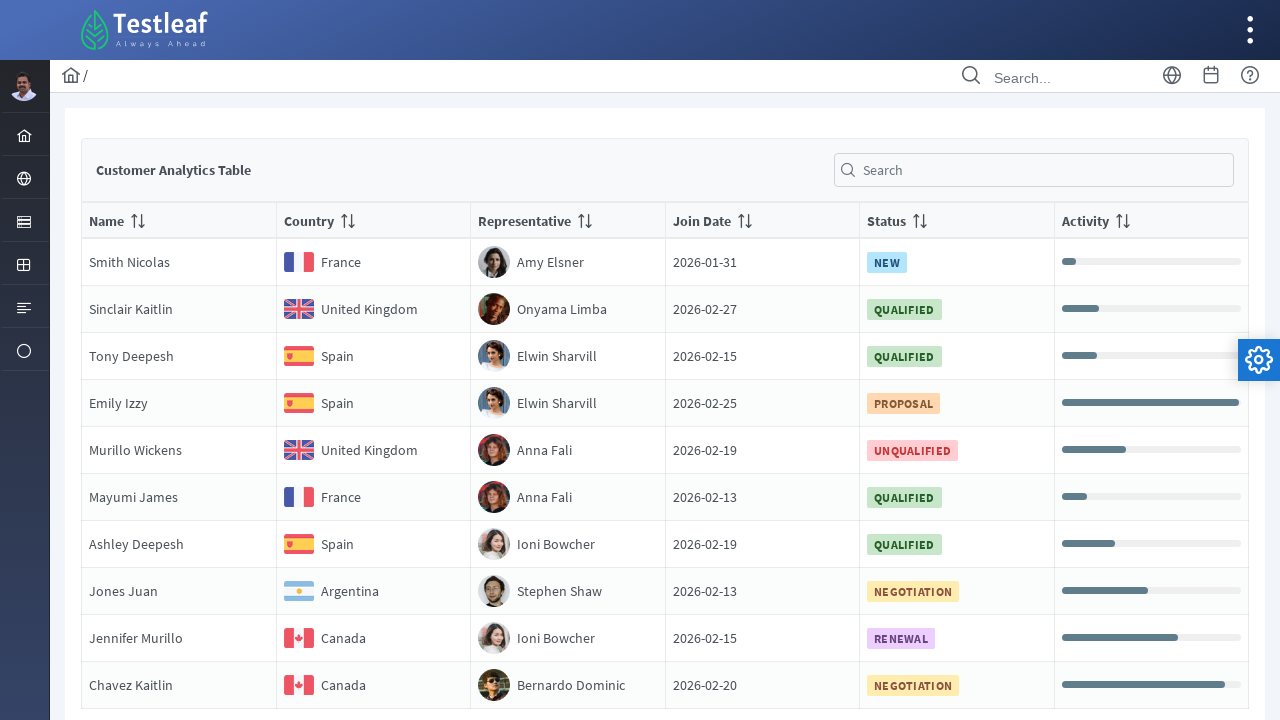

Table cells in second column are present and visible
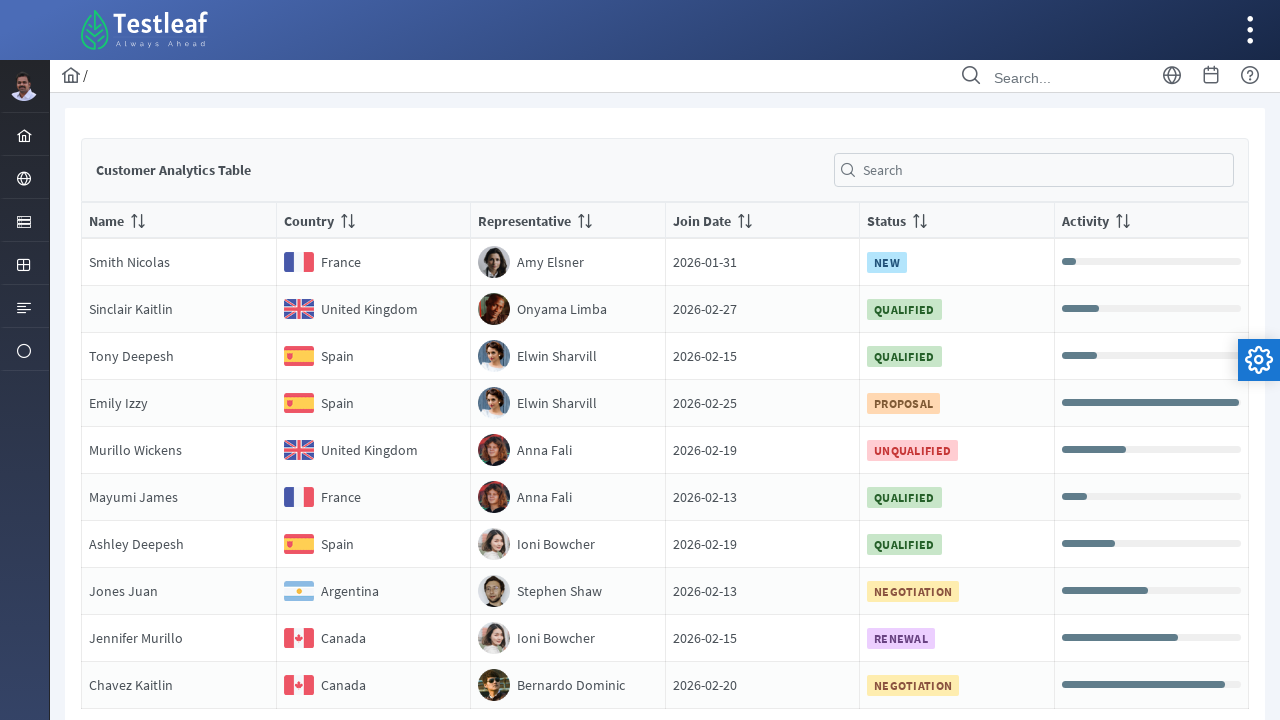

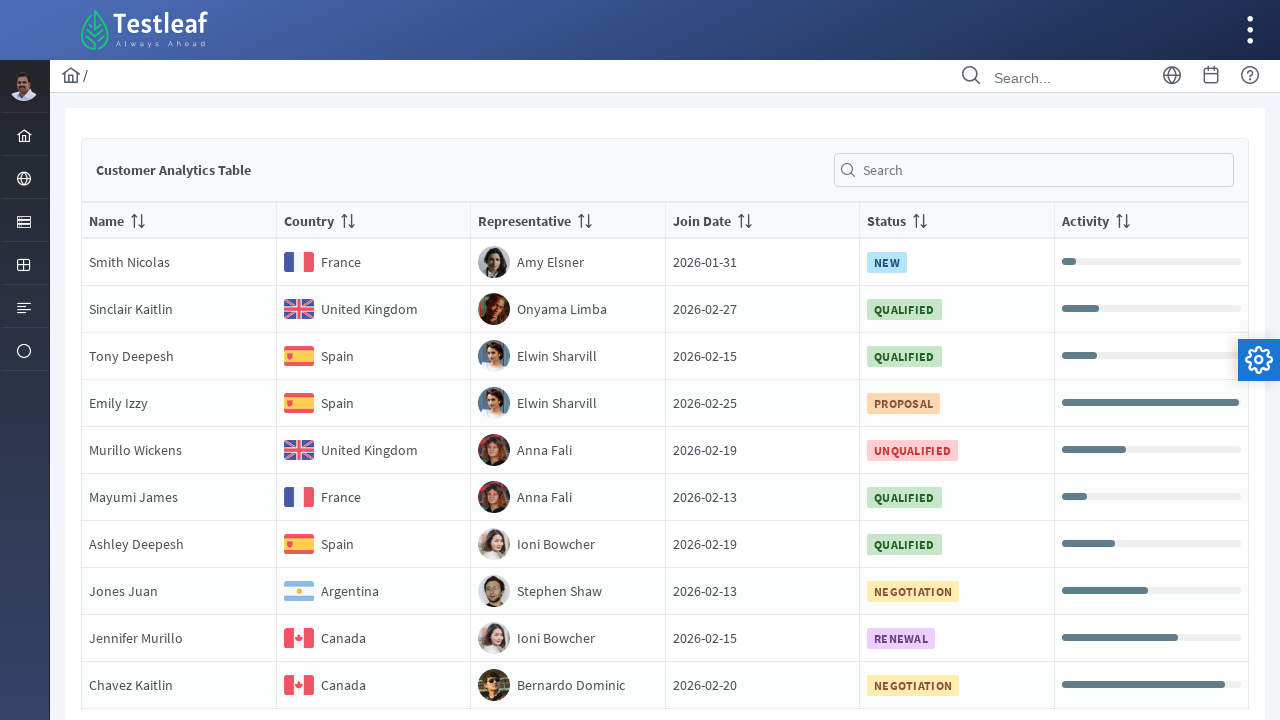